Tests dynamic loading functionality by clicking a Start button, verifying that a loading indicator appears, and then waiting for the final "Hello World!" text to become visible.

Starting URL: http://the-internet.herokuapp.com/dynamic_loading/1

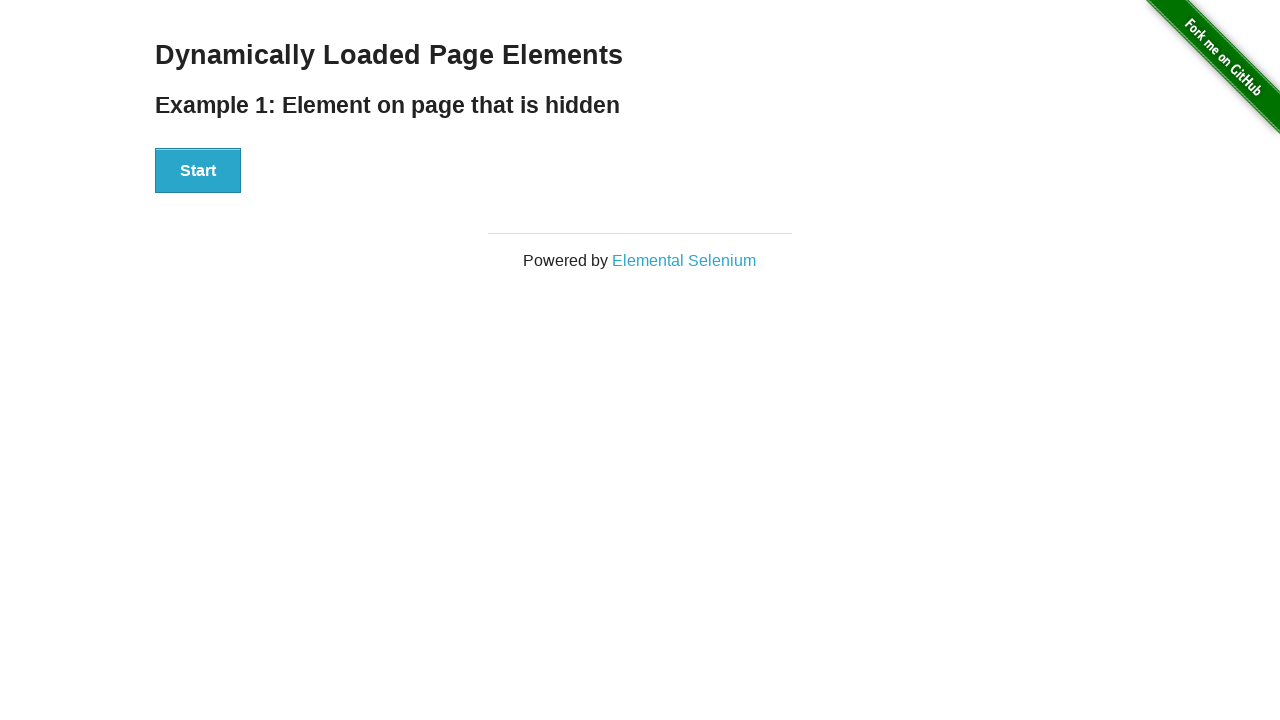

Clicked the Start button to trigger dynamic loading at (198, 171) on xpath=//*[. = 'Start']
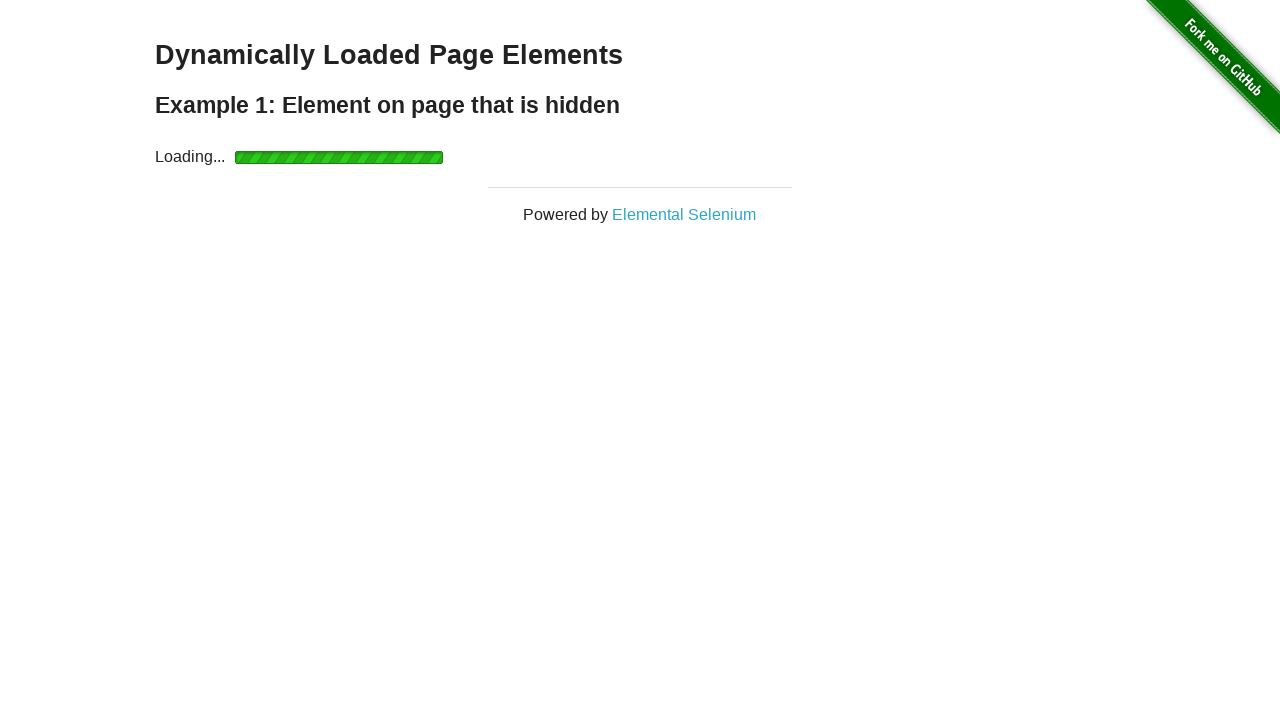

Loading indicator appeared
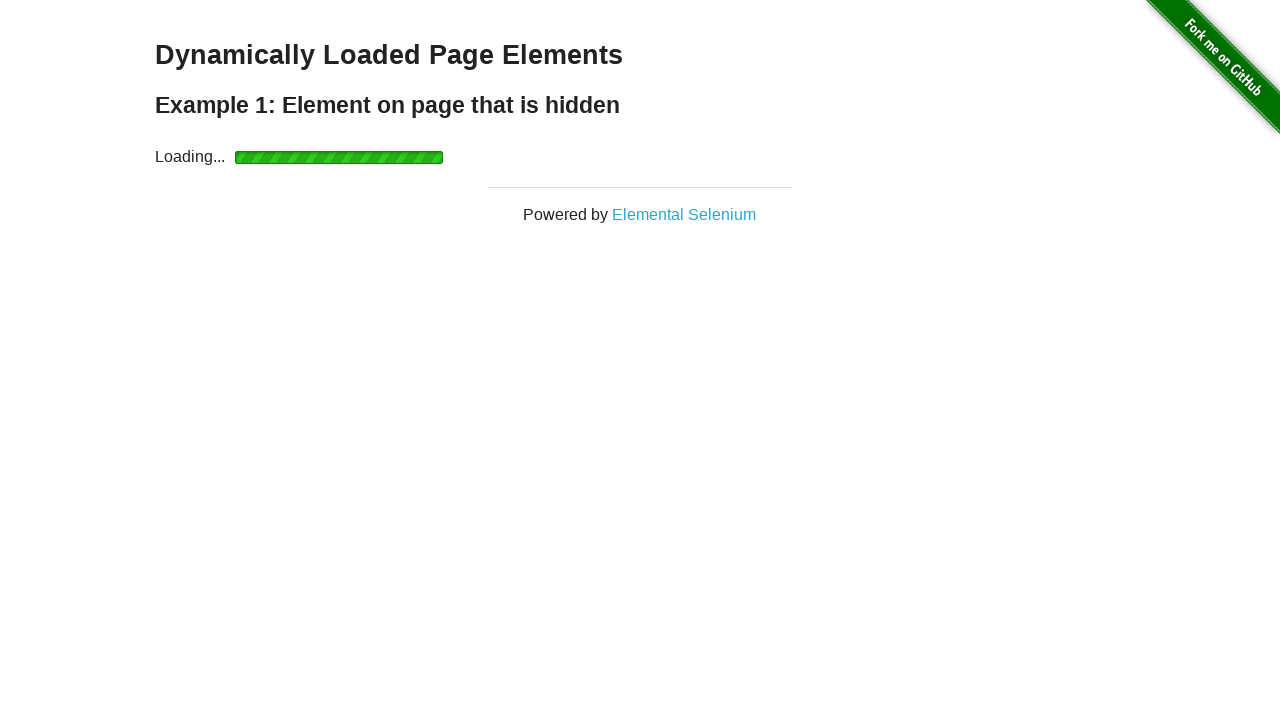

Loading completed and 'Hello World!' text became visible
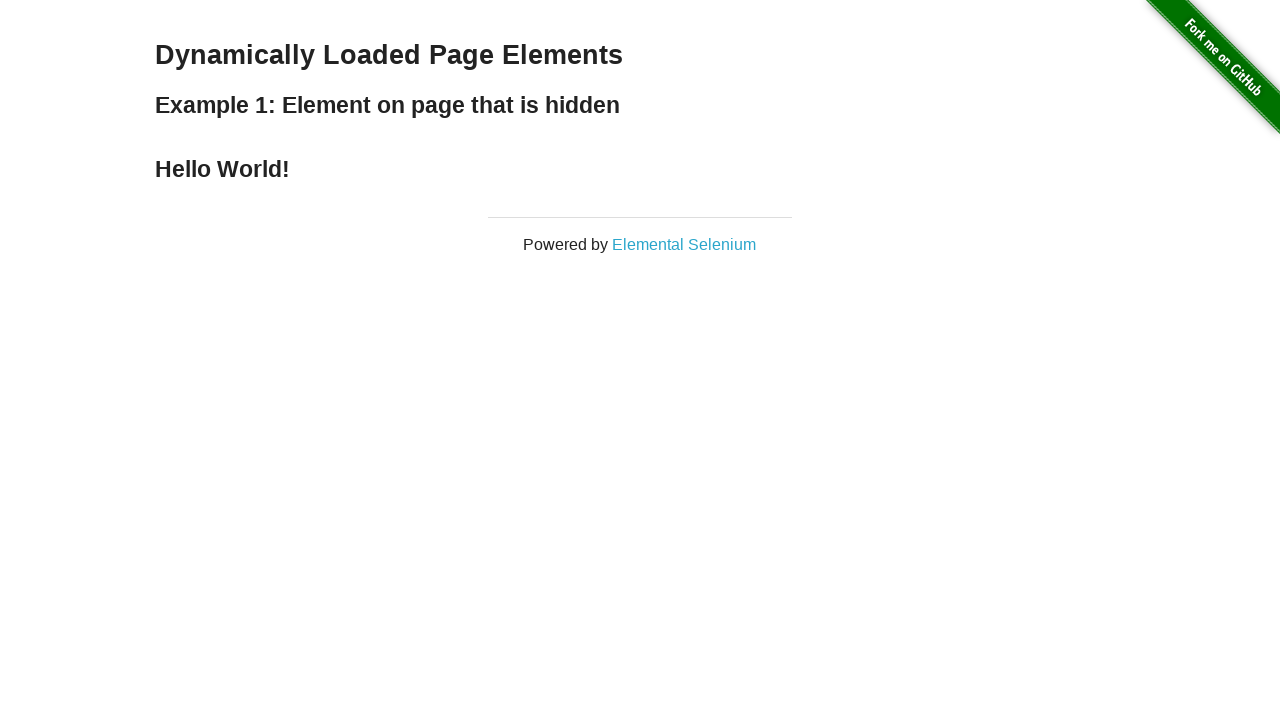

Retrieved 'Hello World!' text content
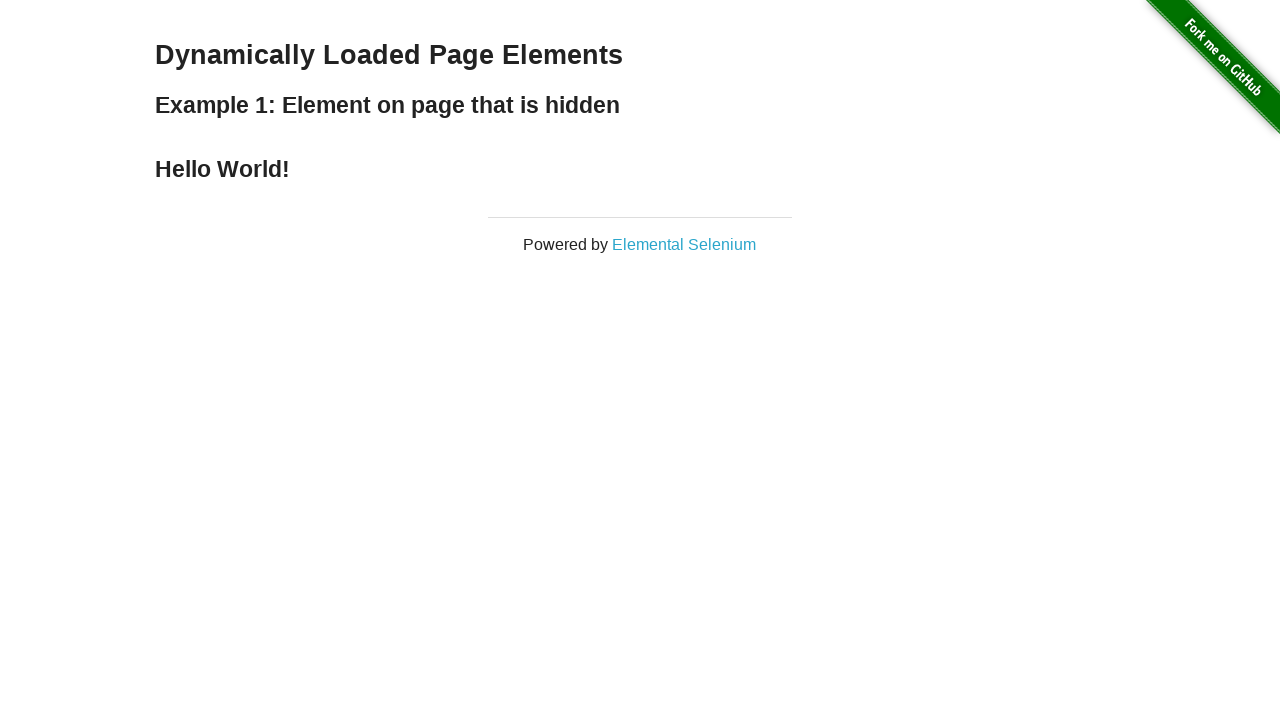

Verified that 'Hello World!' text matches expected value
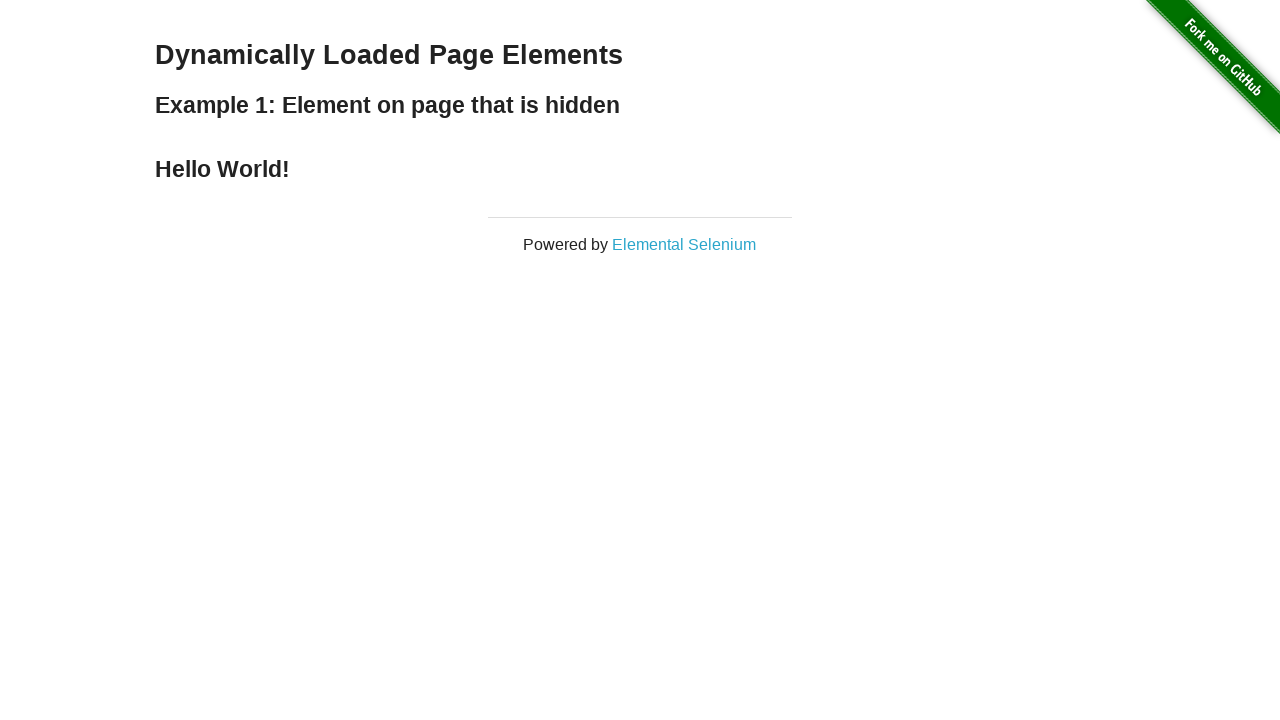

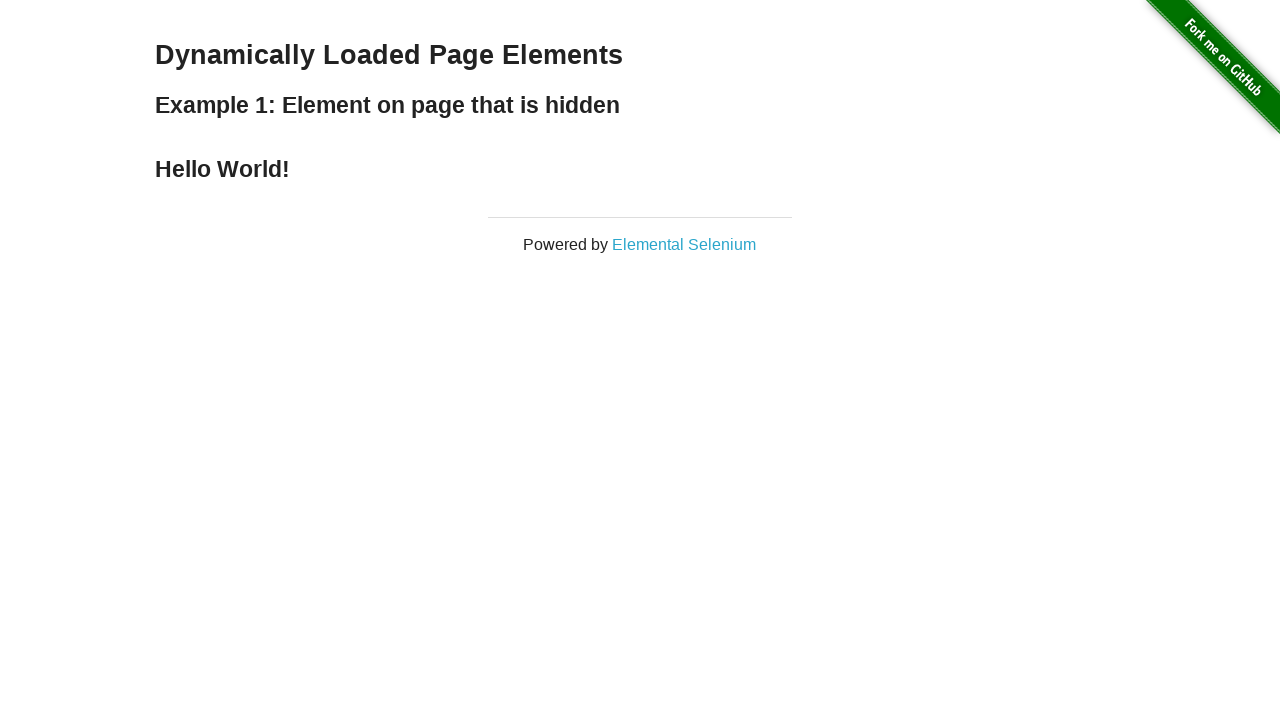